Tests various mouse events including single click, double click, and right-click (context click) on elements, plus interacting with a context menu that appears after right-clicking.

Starting URL: https://training-support.net/webelements/mouse-events

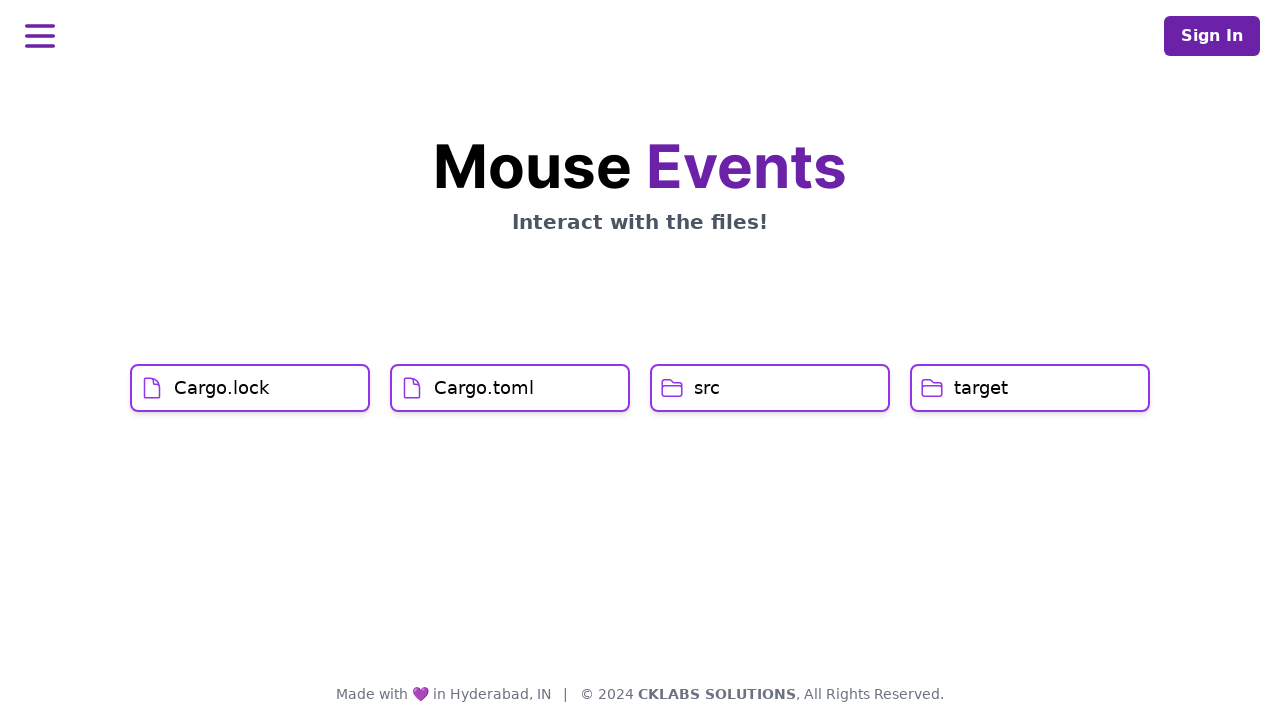

Clicked on Cargo.lock element at (222, 388) on xpath=//h1[text()='Cargo.lock']
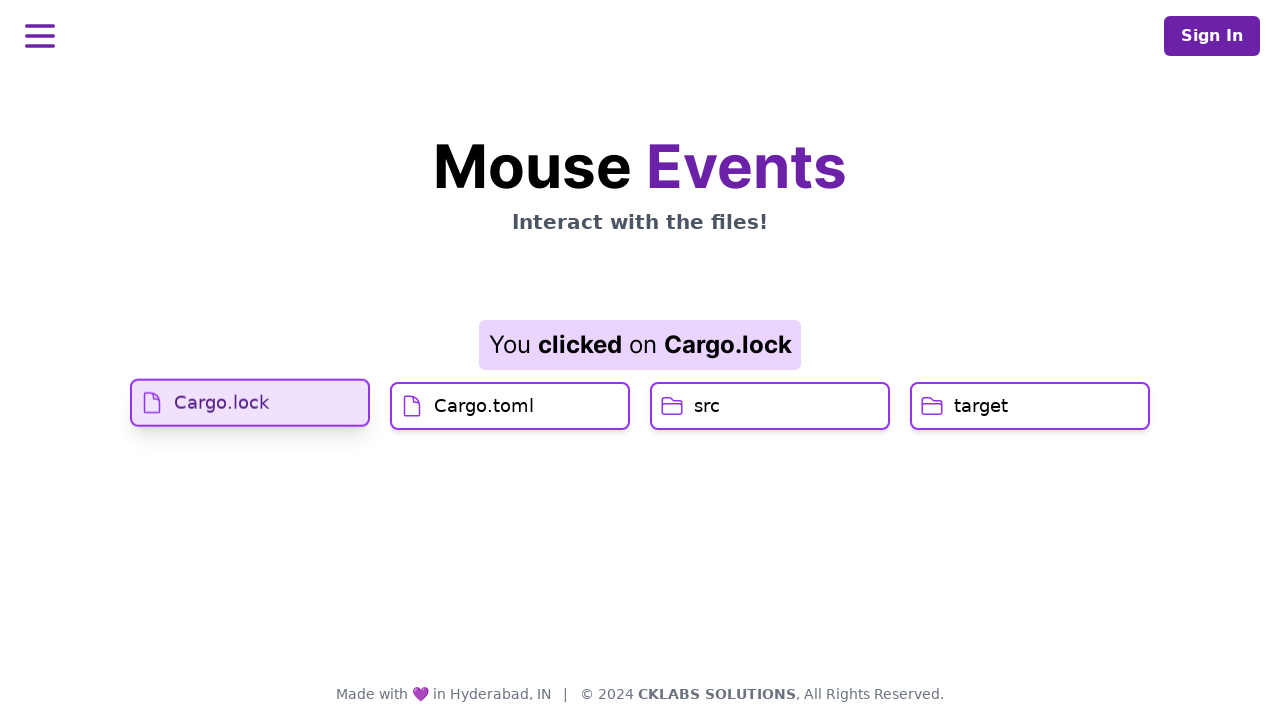

Hovered over Cargo.toml element at (484, 420) on xpath=//h1[text()='Cargo.toml']
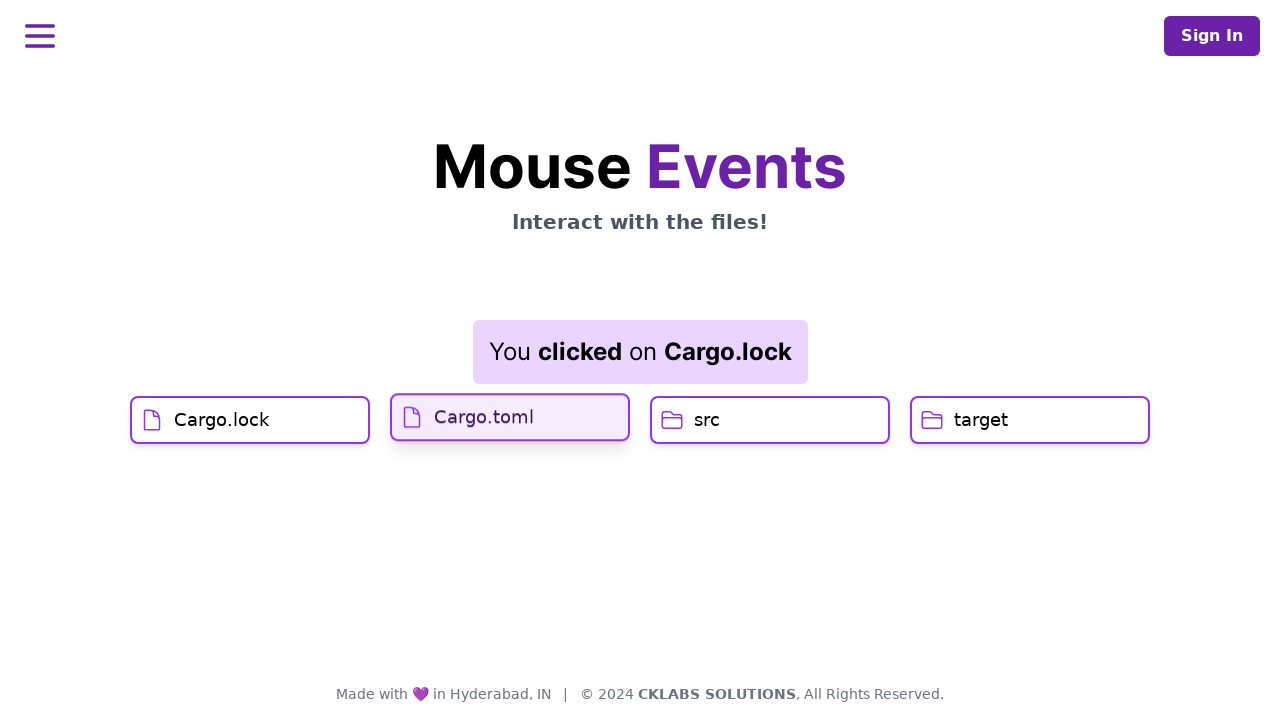

Clicked on Cargo.toml element at (484, 416) on xpath=//h1[text()='Cargo.toml']
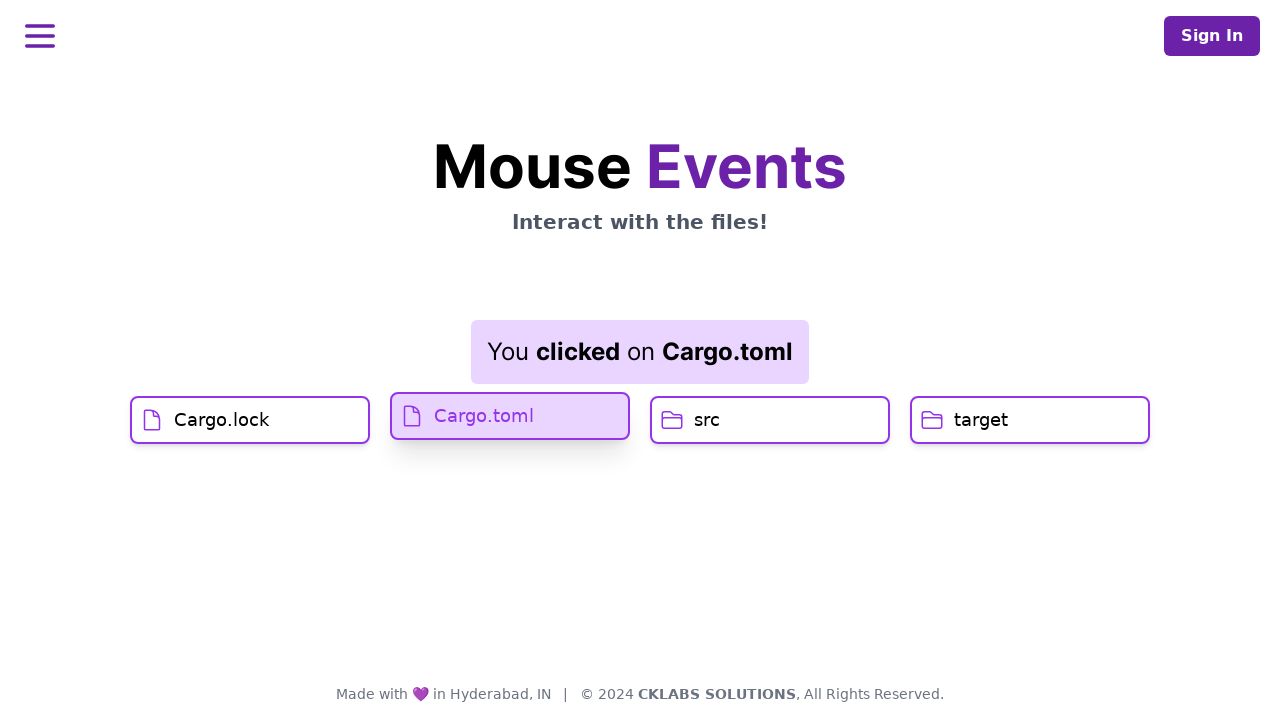

Result element loaded after Cargo.toml click
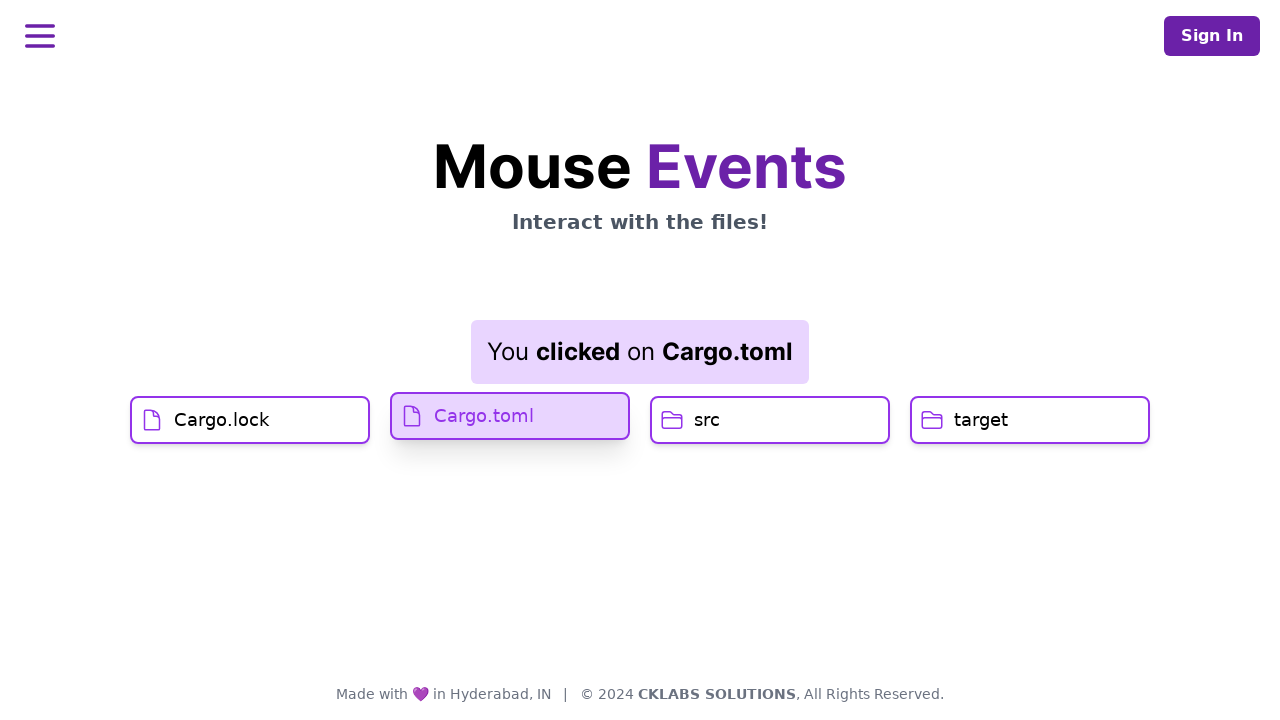

Double-clicked on src element at (707, 420) on xpath=//h1[text()='src']
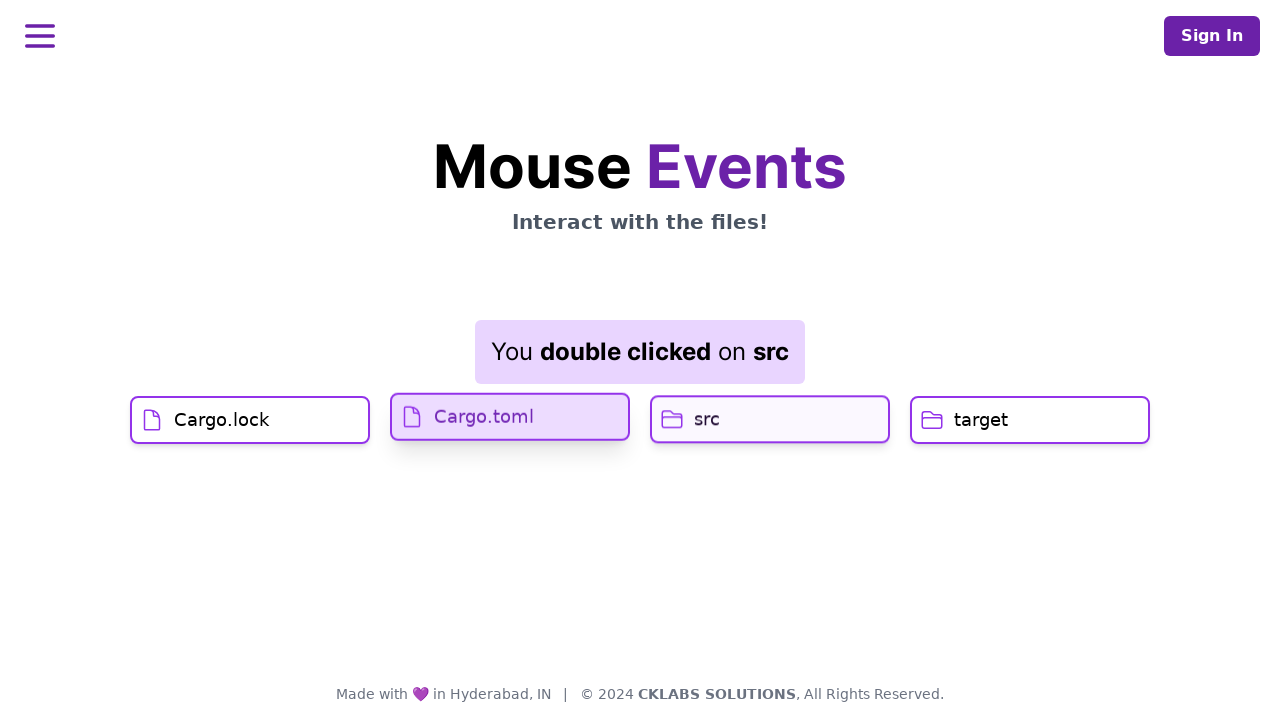

Right-clicked on target element to open context menu at (981, 420) on xpath=//h1[text()='target']
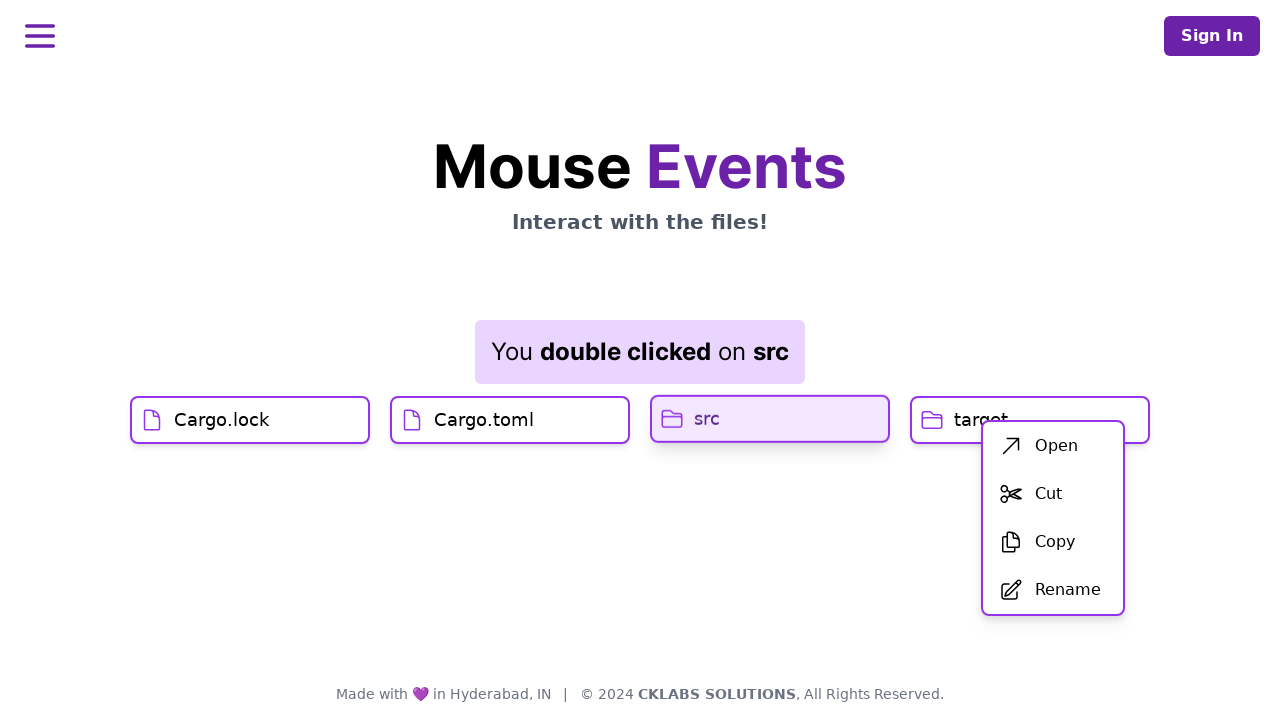

Clicked first menu item from context menu at (1053, 446) on xpath=//div[@id='menu']/div/ul/li[1]
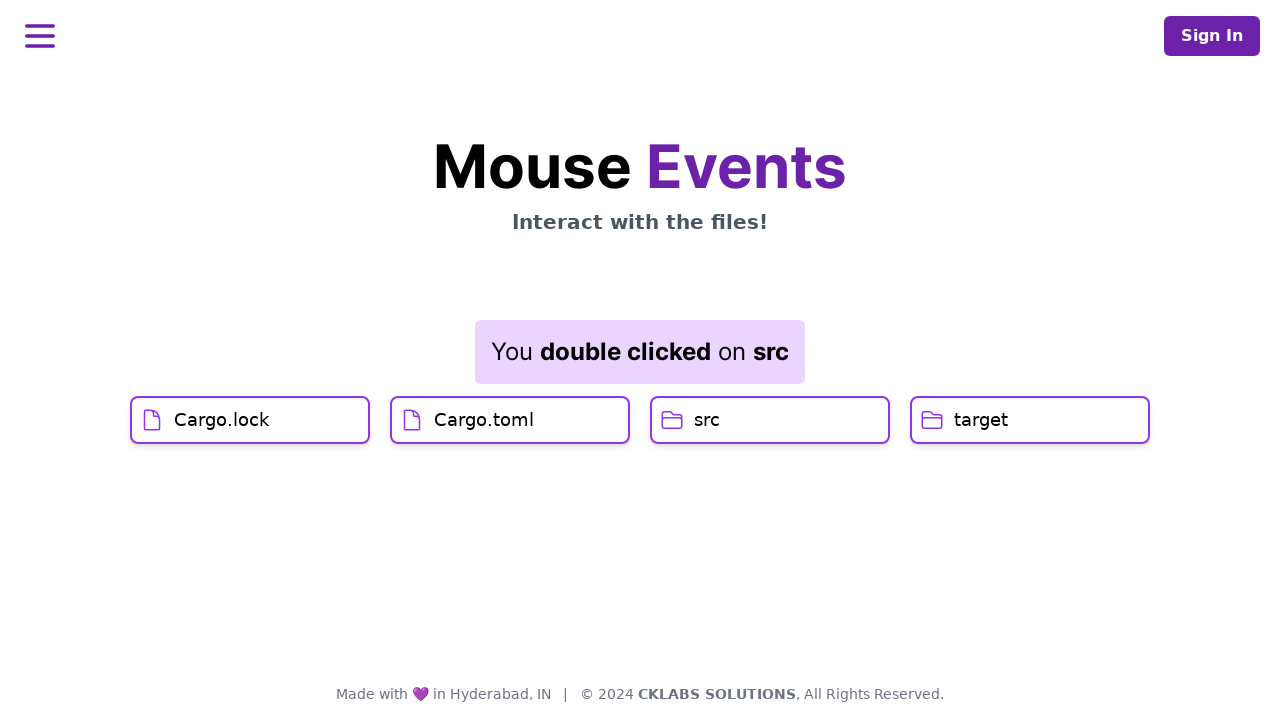

Result element loaded after context menu interaction
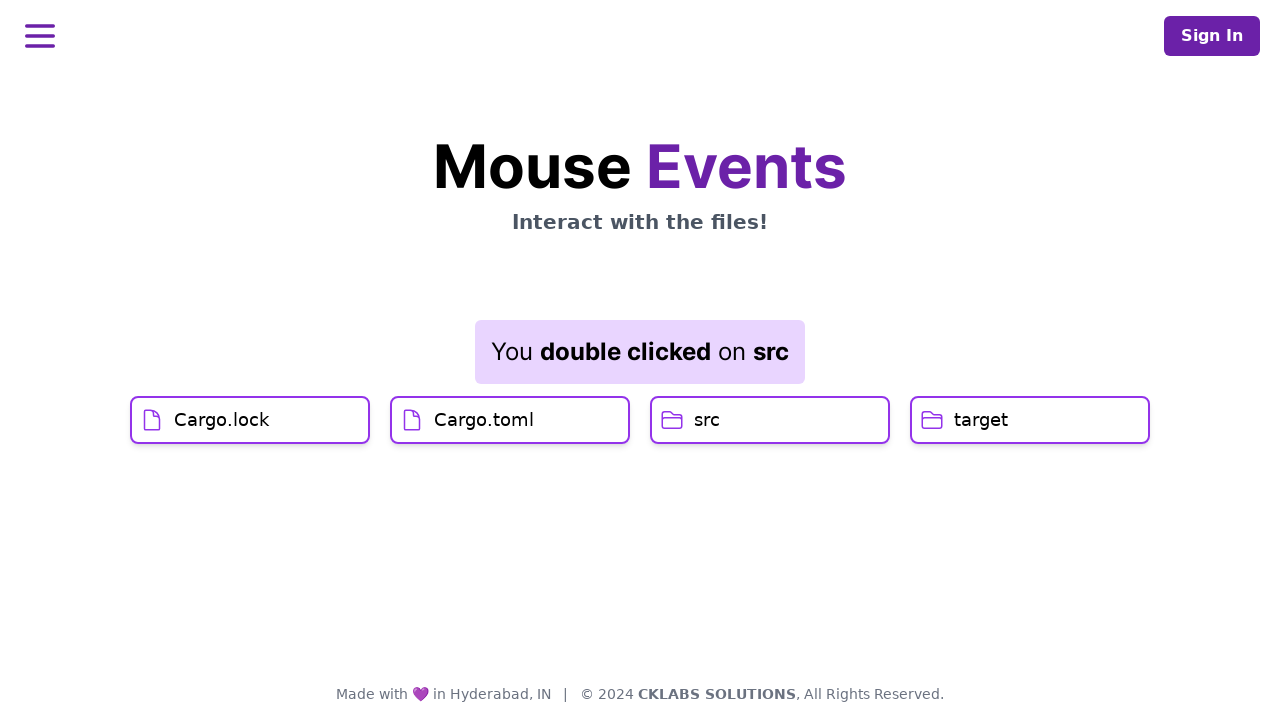

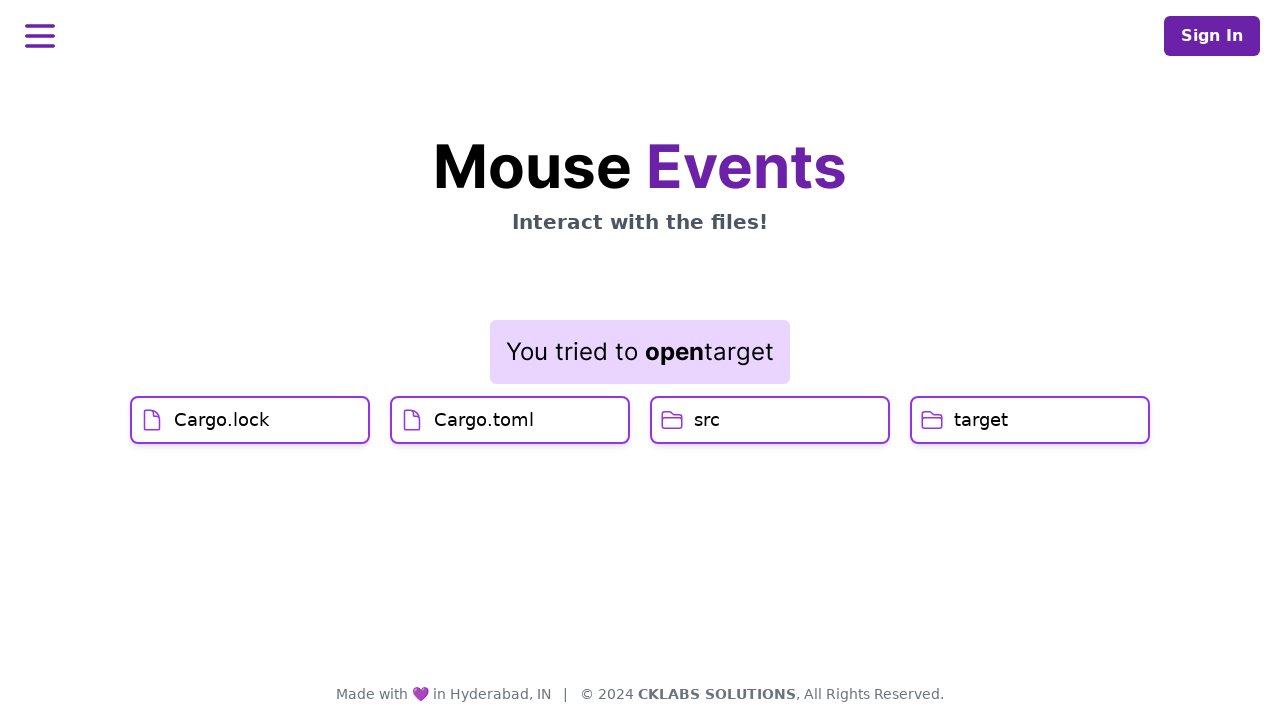